Tests the autocomplete input field by entering an address and waiting for autocomplete suggestions to appear

Starting URL: https://formy-project.herokuapp.com/autocomplete

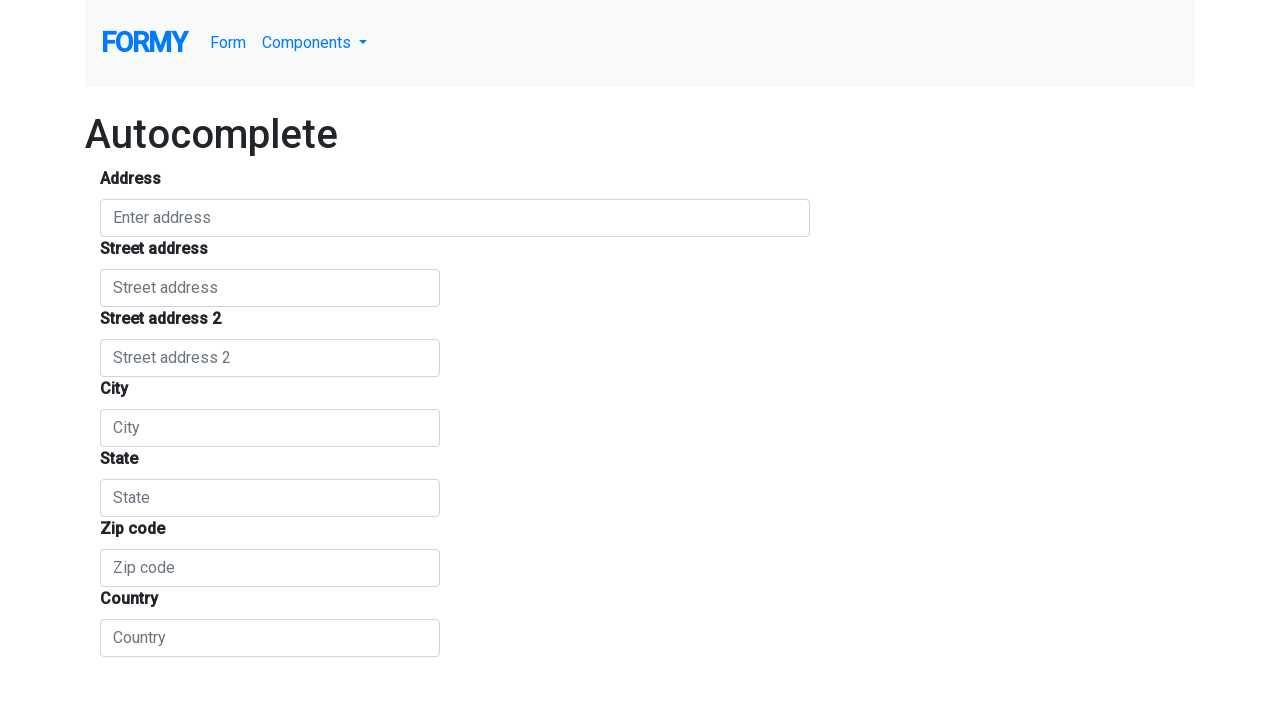

Navigated to autocomplete test page
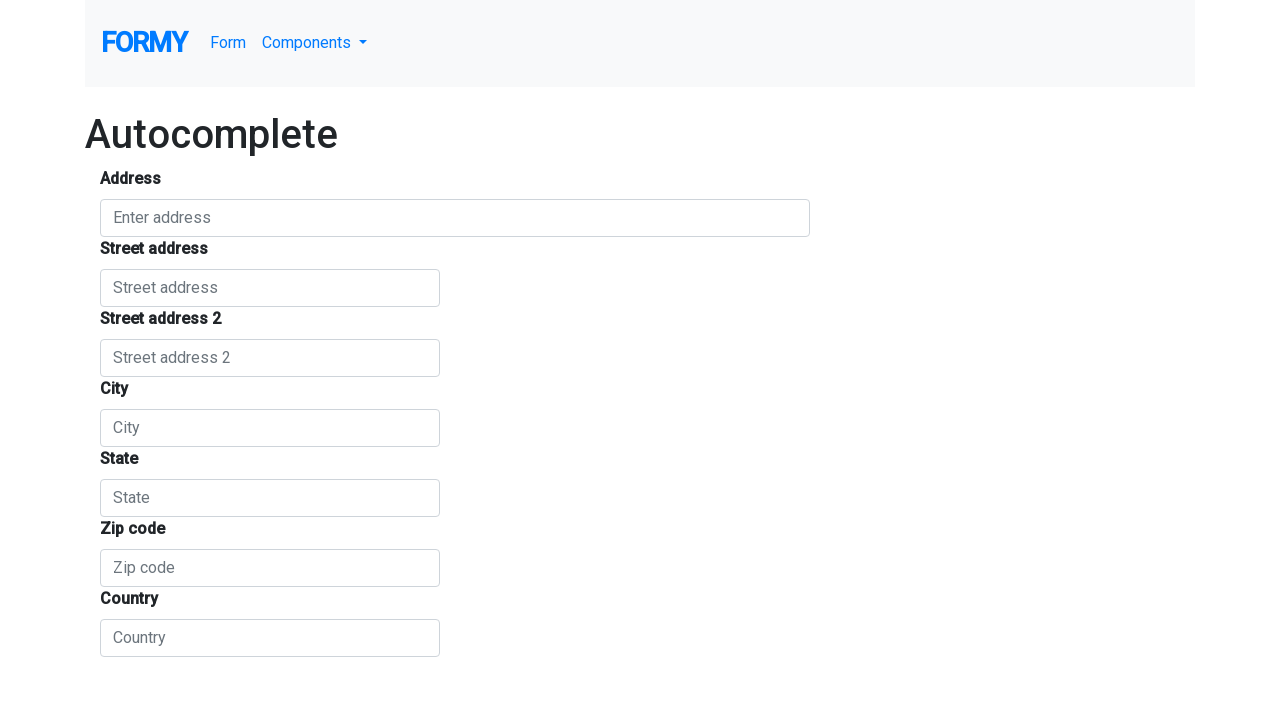

Filled autocomplete input with address '1555 Park Blvd, Palo Alto, CA' on #autocomplete
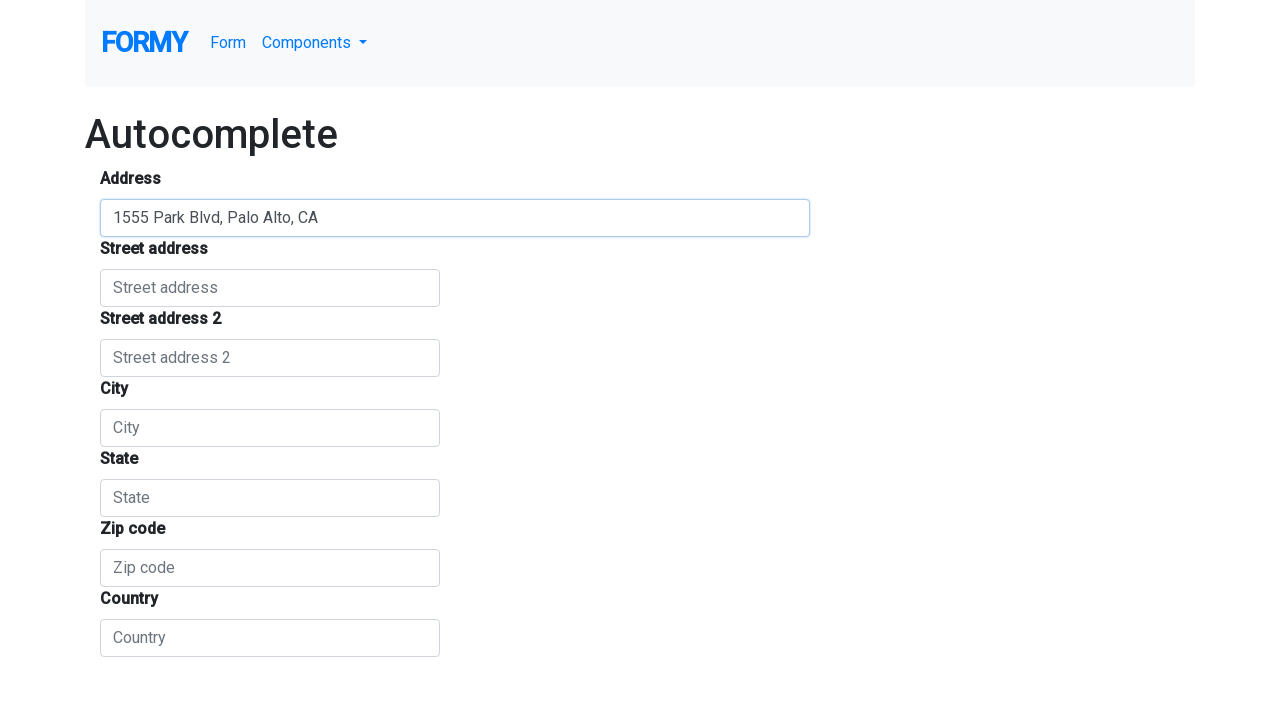

Waited 2 seconds for autocomplete suggestions to appear
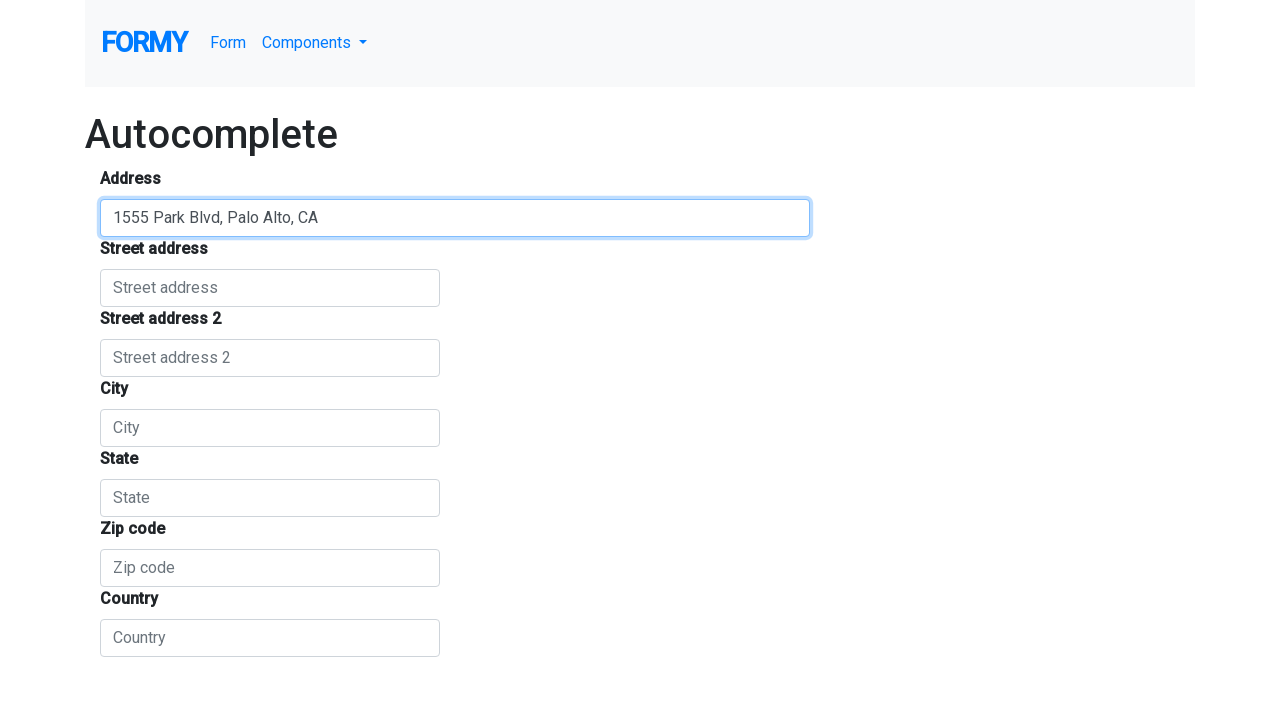

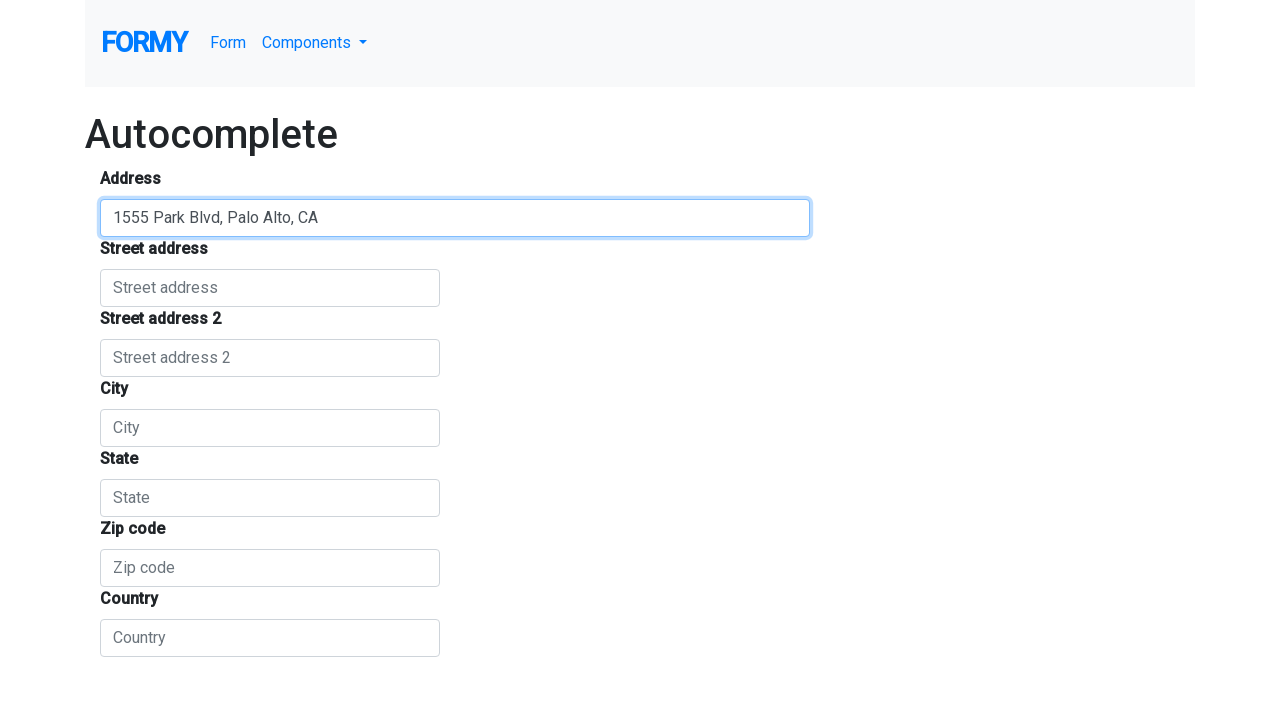